Selects Option 1 from a dropdown menu using index-based selection

Starting URL: https://the-internet.herokuapp.com/dropdown

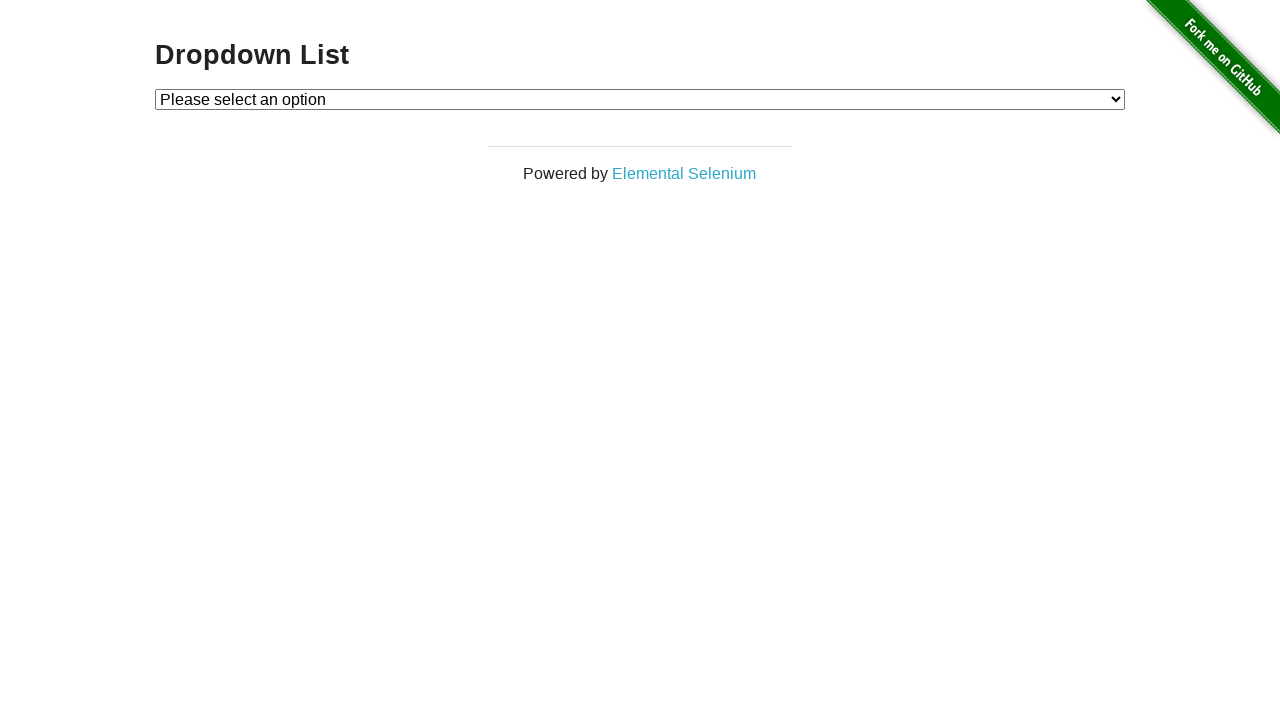

Navigated to dropdown page
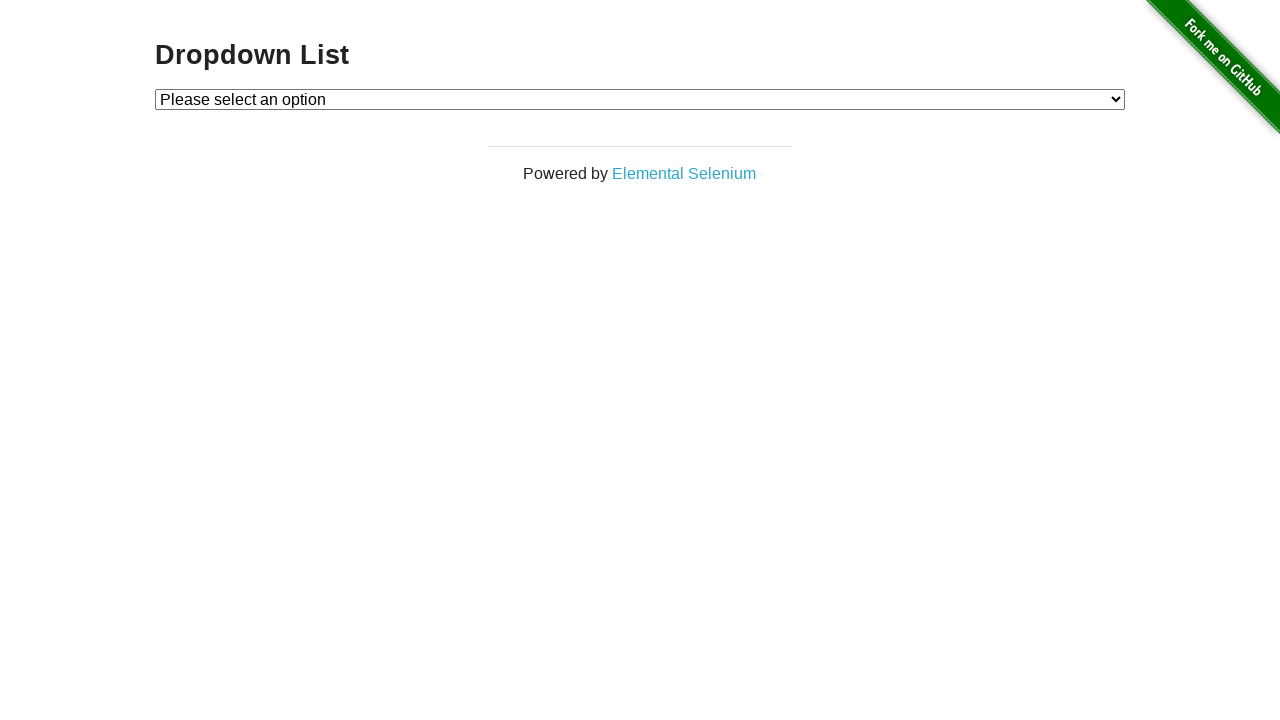

Located dropdown element
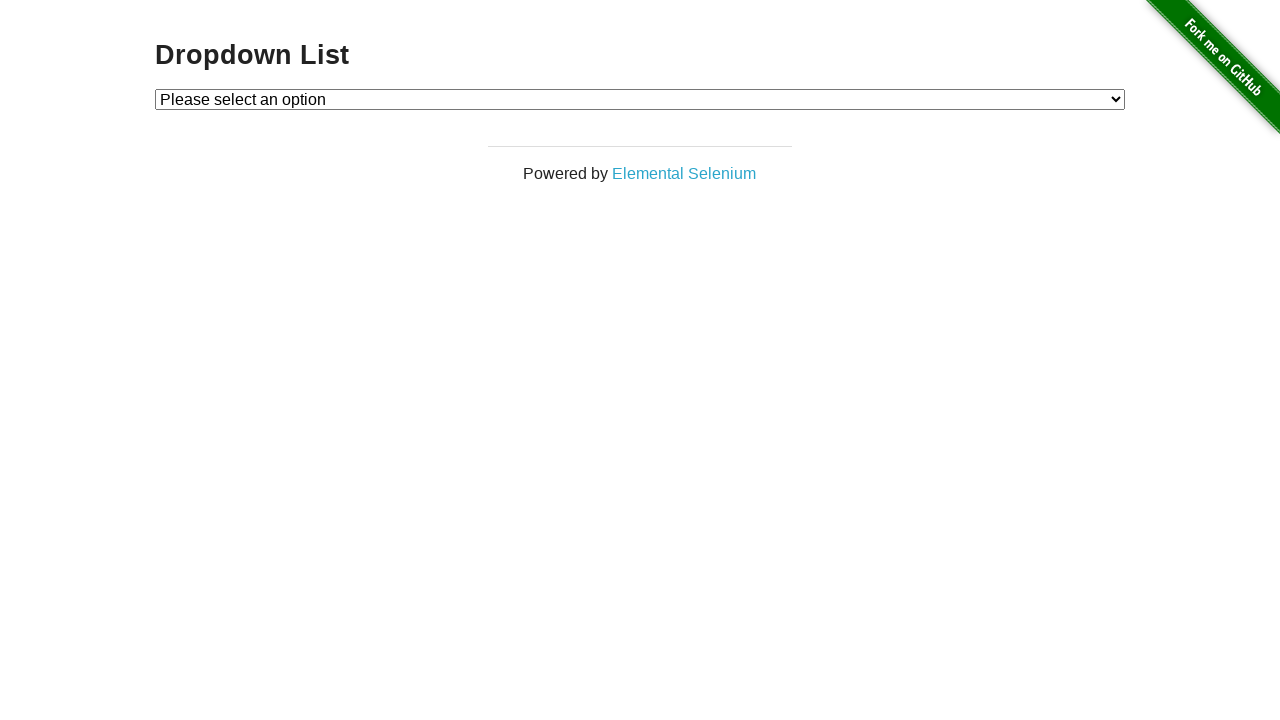

Selected Option 1 from dropdown using index-based selection on #dropdown
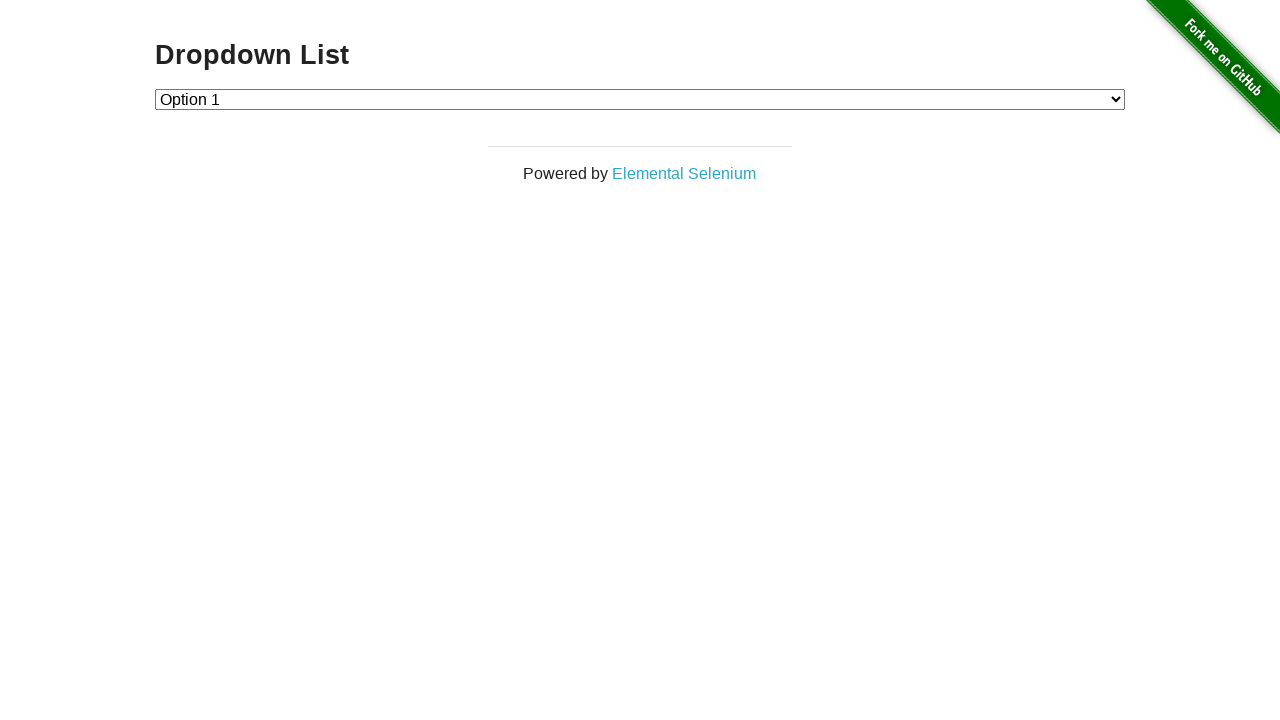

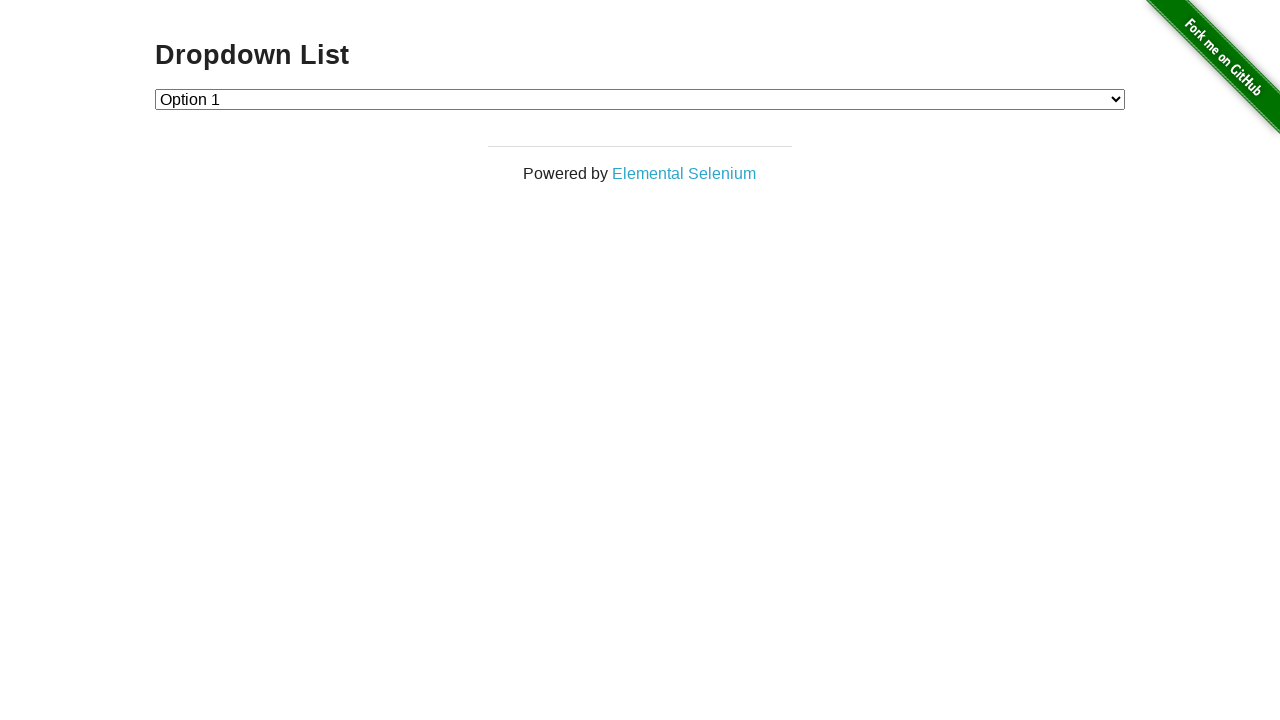